Navigates to the LambdaTest homepage and loads the page.

Starting URL: http://www.lambdatest.com

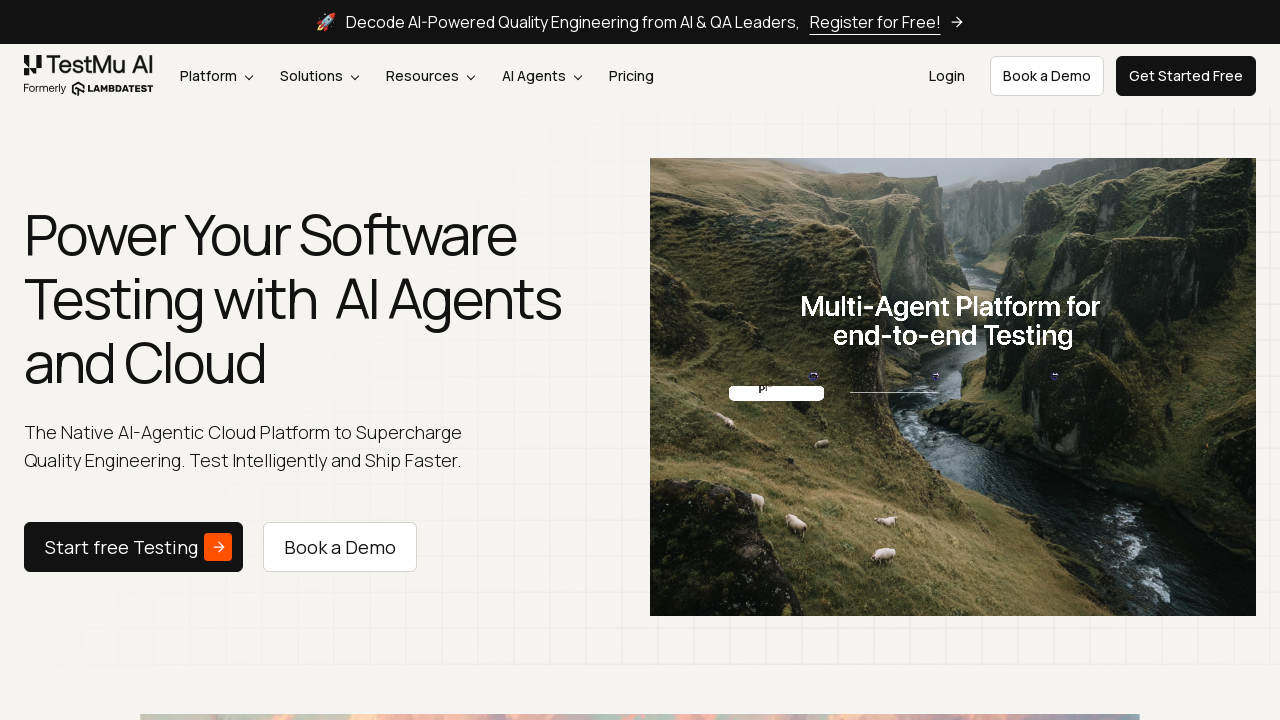

Page DOM content fully loaded
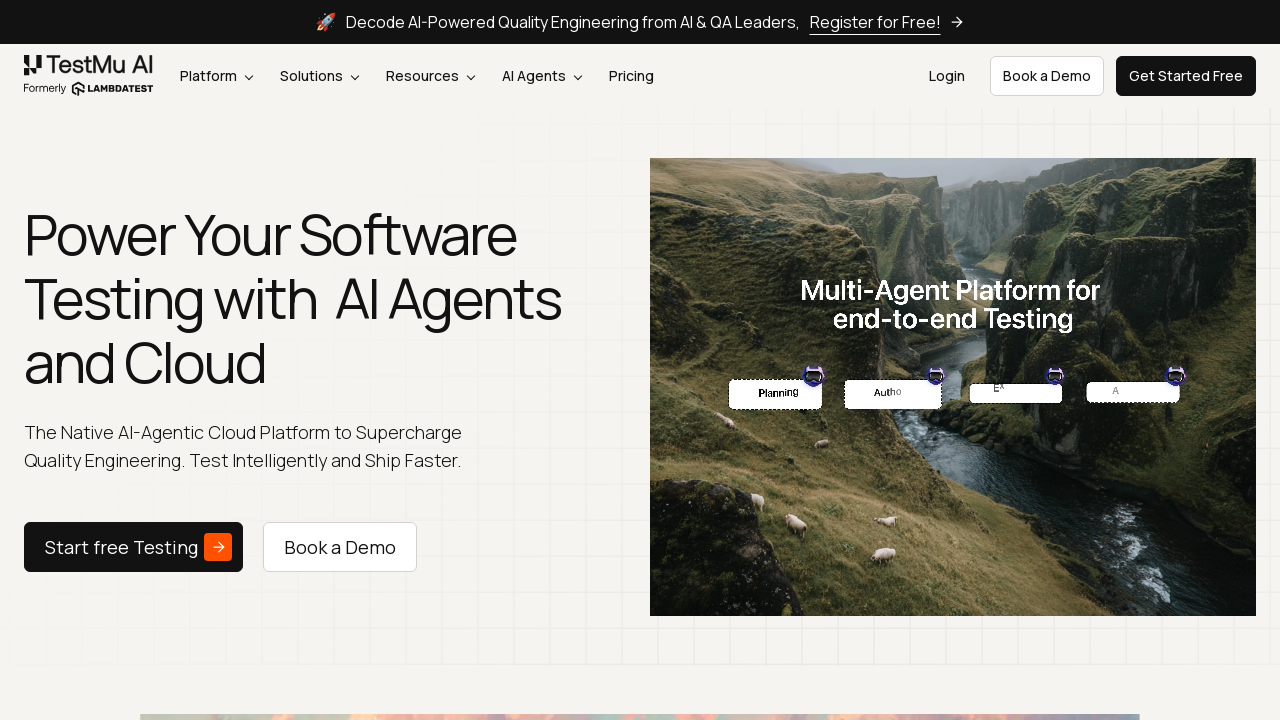

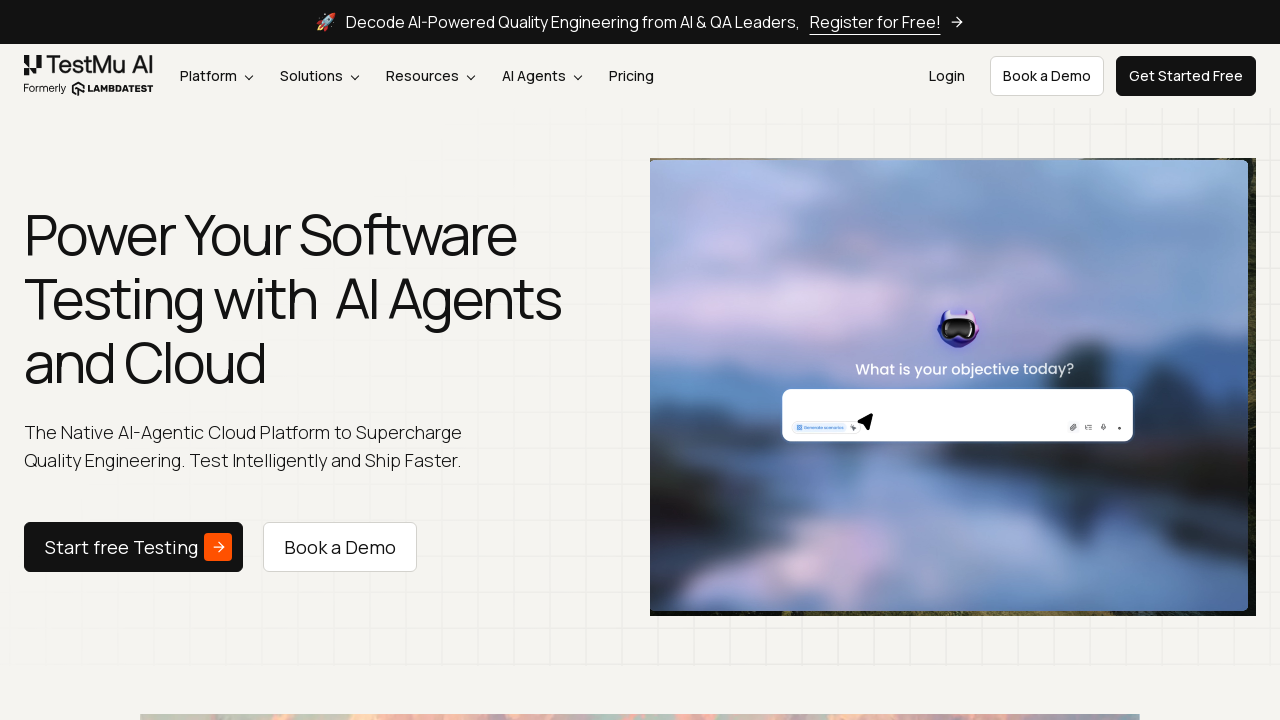